Tests select dropdown functionality by selecting options containing specific text and verifying the selected values are displayed correctly

Starting URL: http://knockoutjs.com/examples/controlTypes.html

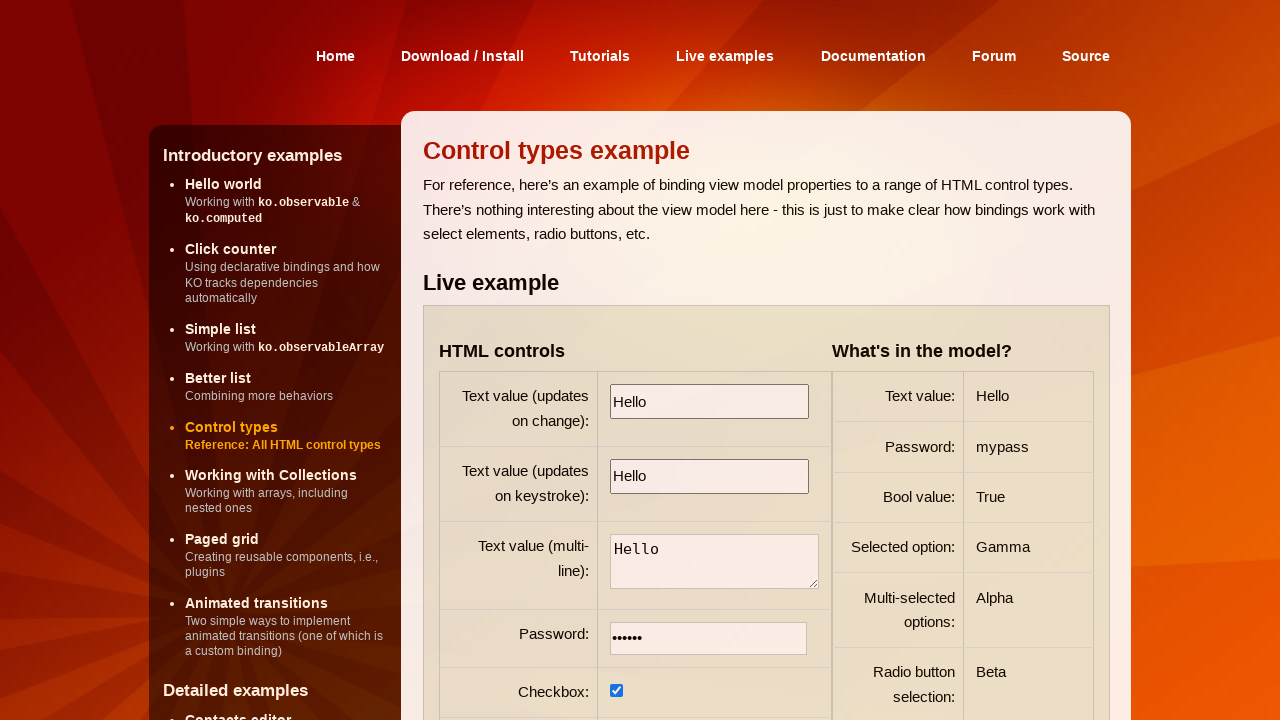

Selected 'Beta' option from first select dropdown on select >> nth=0
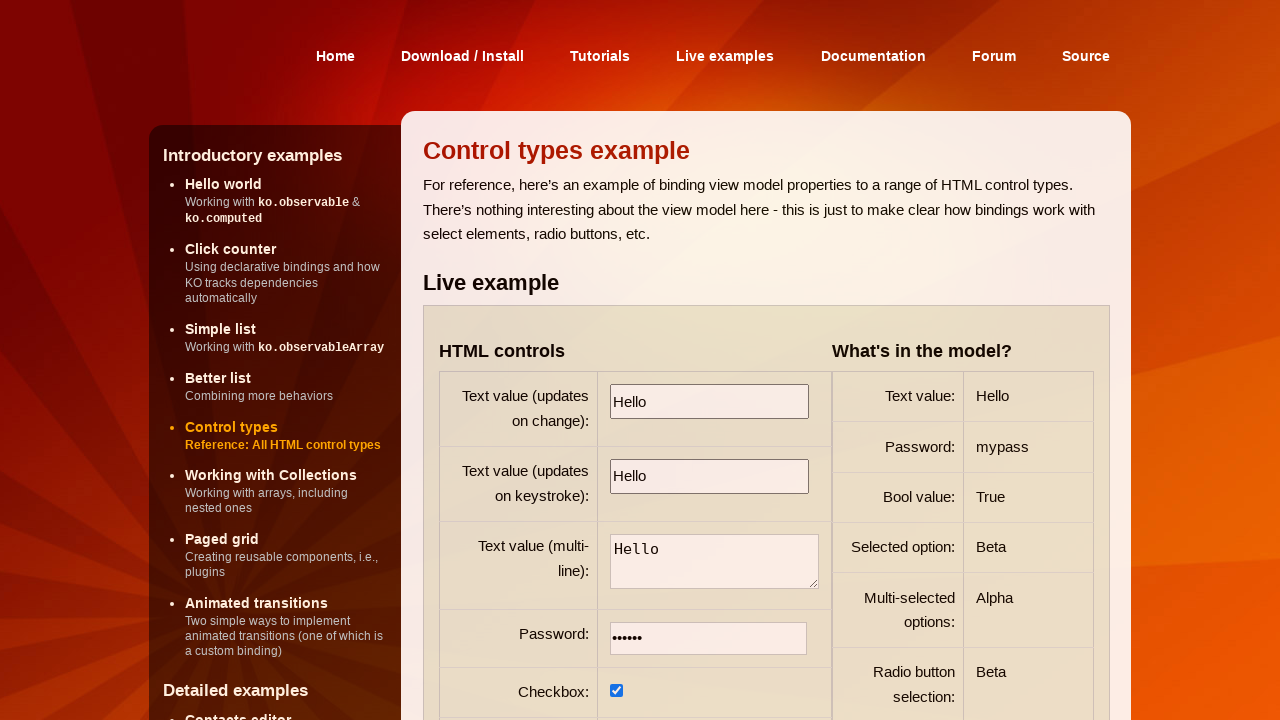

Verified first select dropdown is loaded
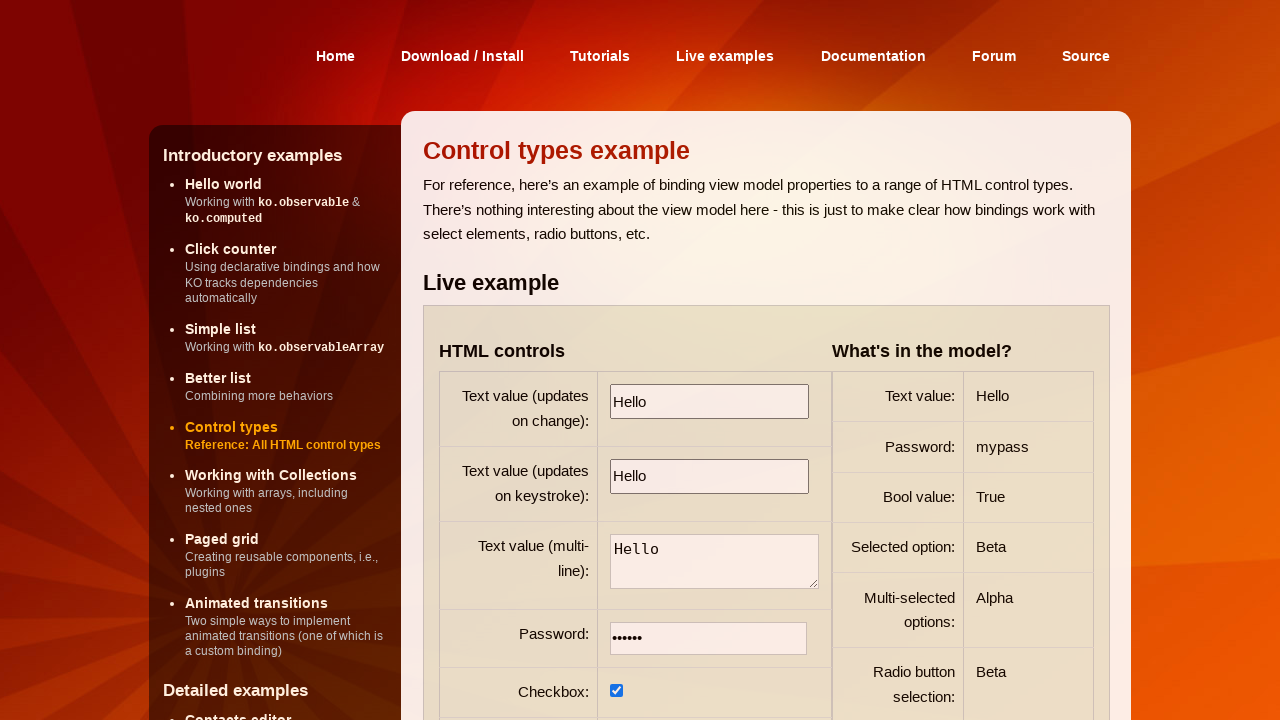

Selected multiple options 'Alpha' and 'Gamma' from second select dropdown on select >> nth=1
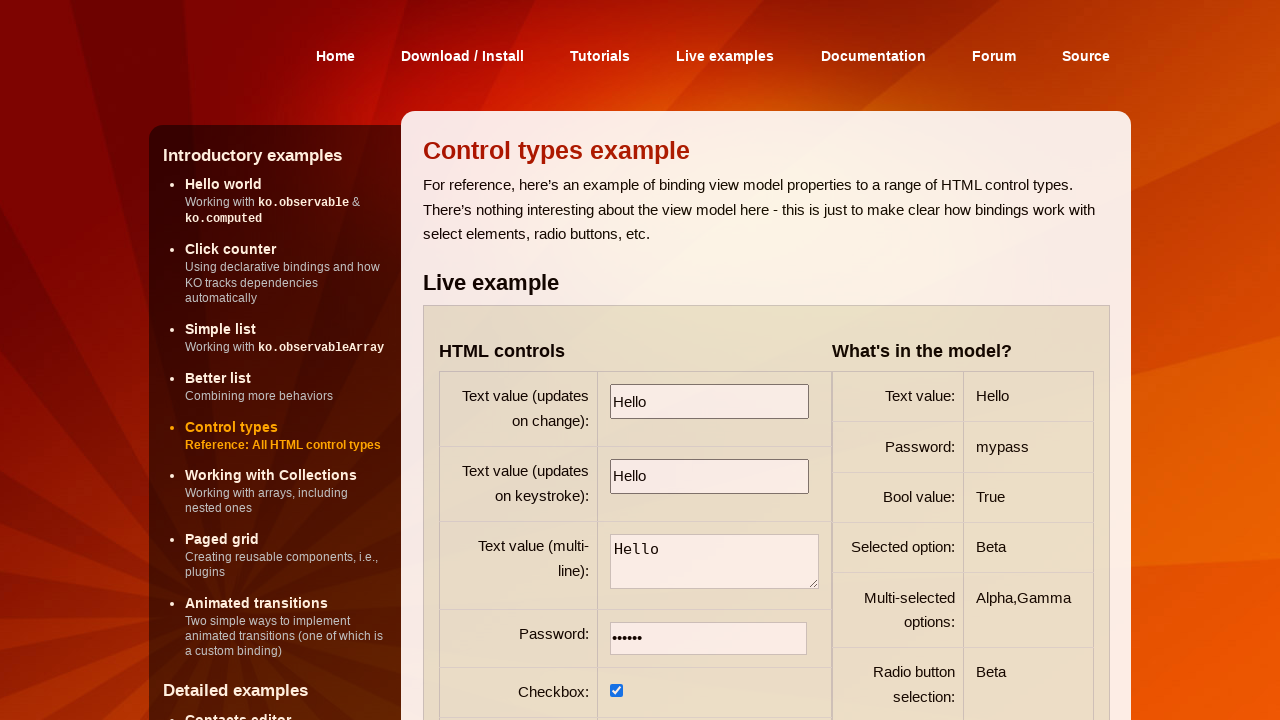

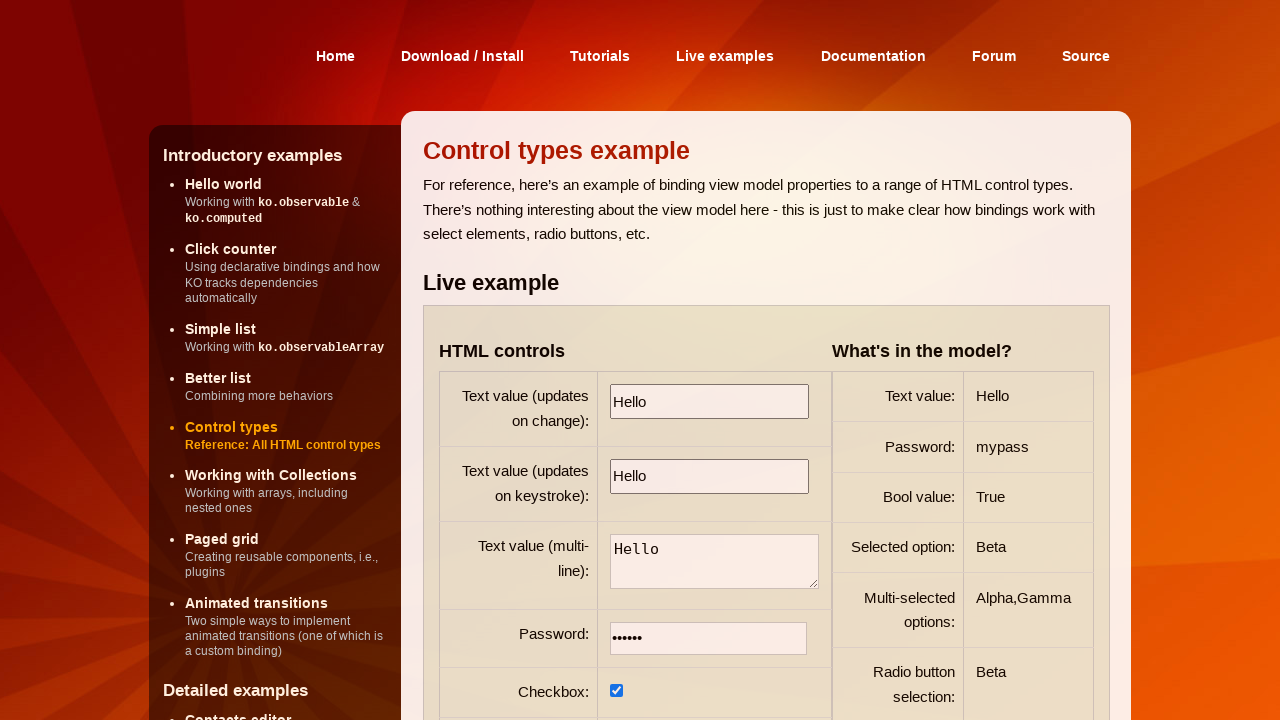